Tests a form submission workflow by extracting a value from an element's attribute, performing a mathematical calculation, filling in the result, checking a checkbox, selecting a radio button, and submitting the form.

Starting URL: https://suninjuly.github.io/get_attribute.html

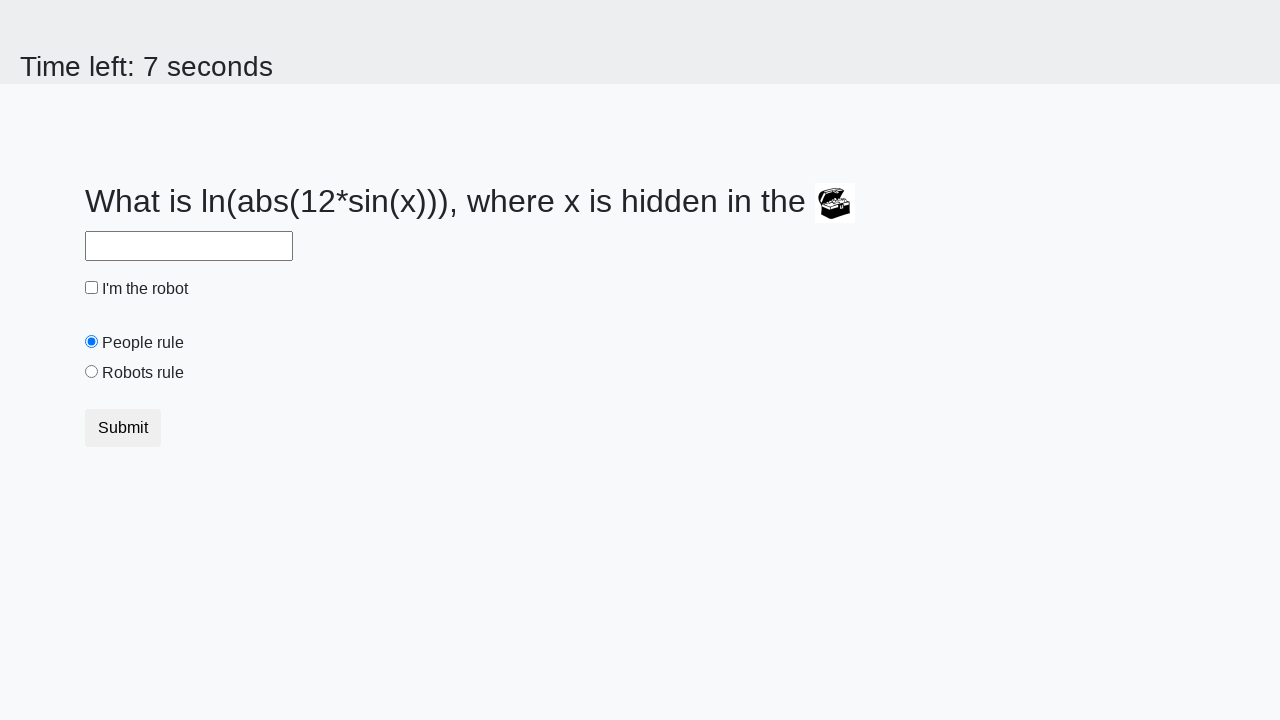

Navigated to the form submission test page
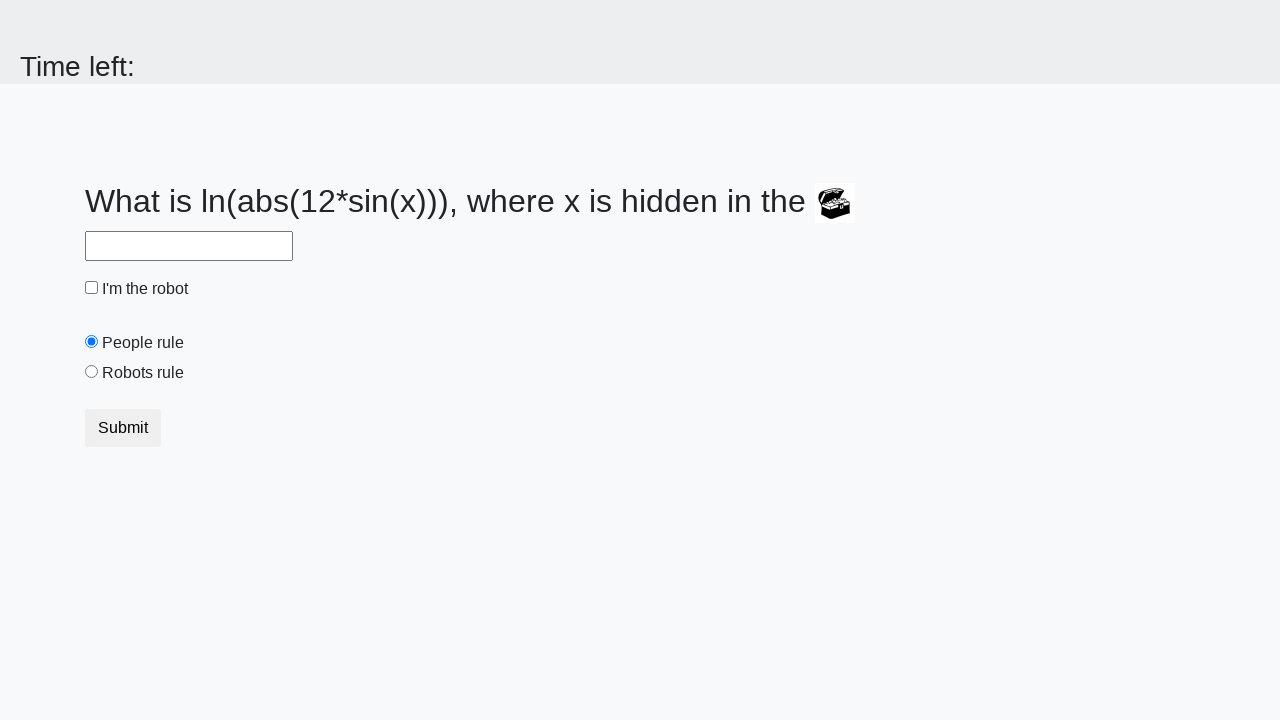

Located the treasure image element
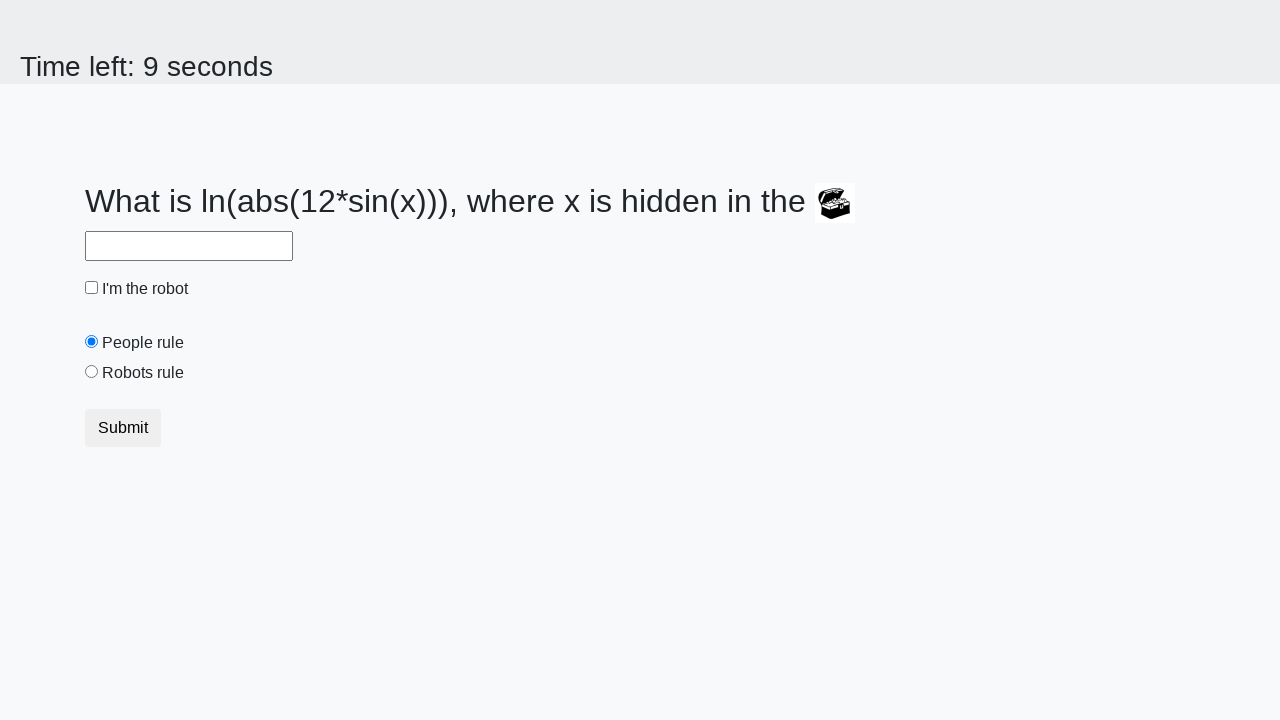

Extracted 'valuex' attribute value: 480
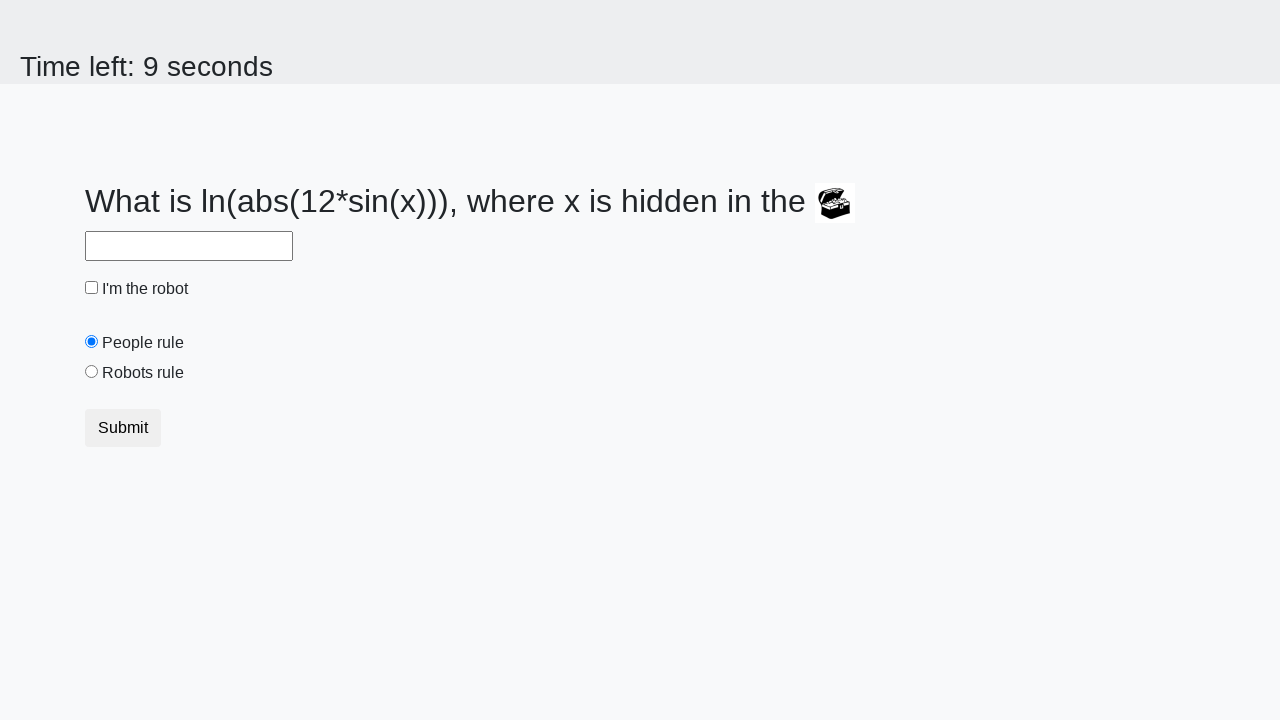

Calculated formula result: log(abs(12*sin(480))) = 2.000425466705329
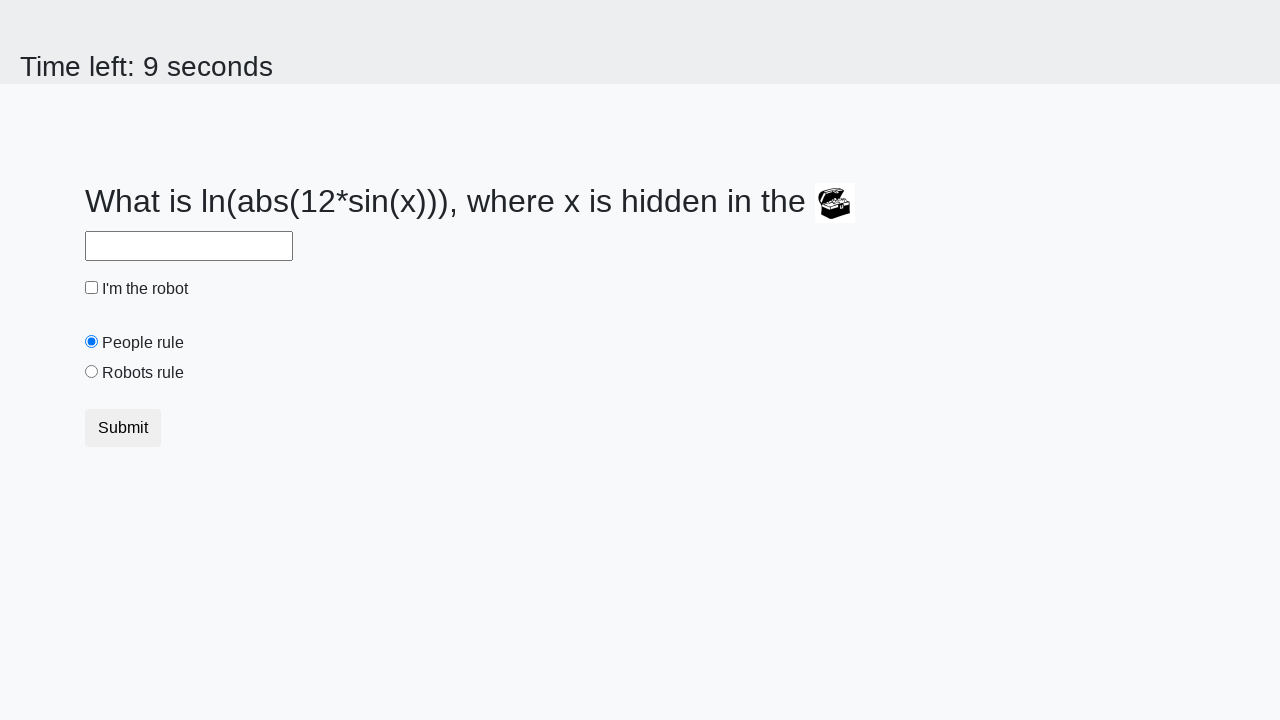

Filled answer field with calculated value: 2.000425466705329 on #answer
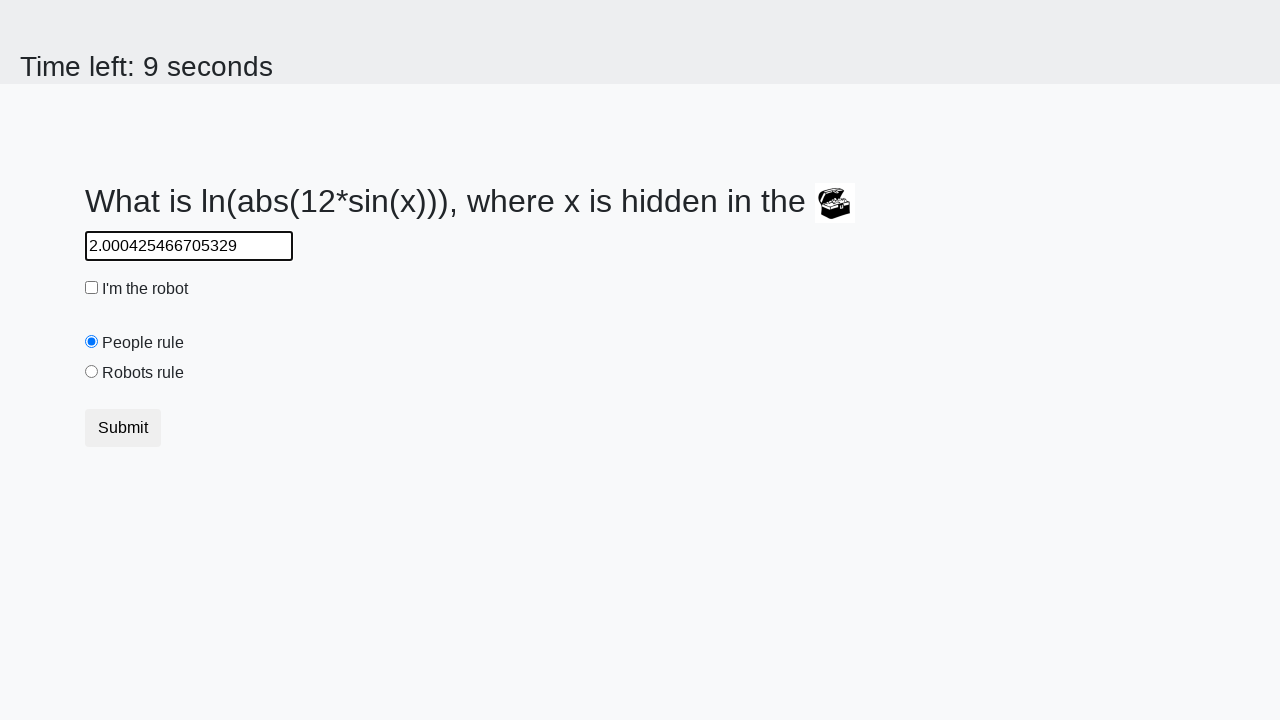

Checked the robot checkbox at (92, 288) on #robotCheckbox
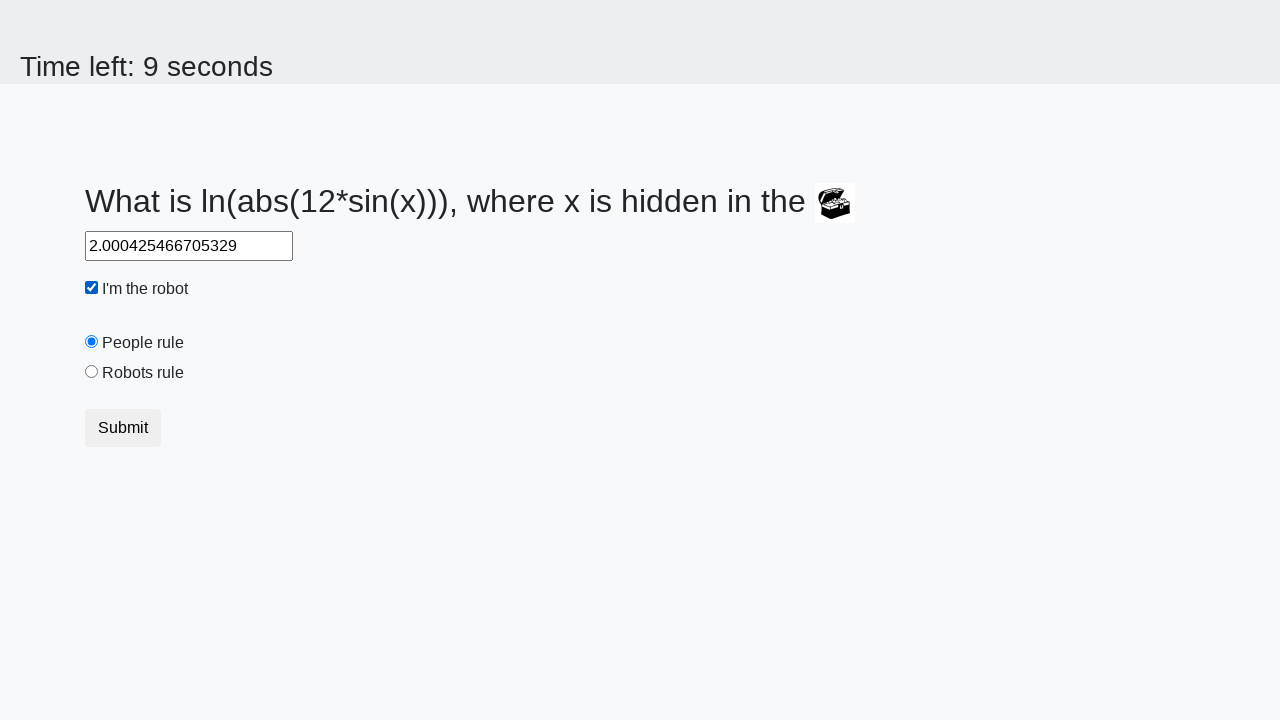

Selected the 'robots rule' radio button at (92, 372) on #robotsRule
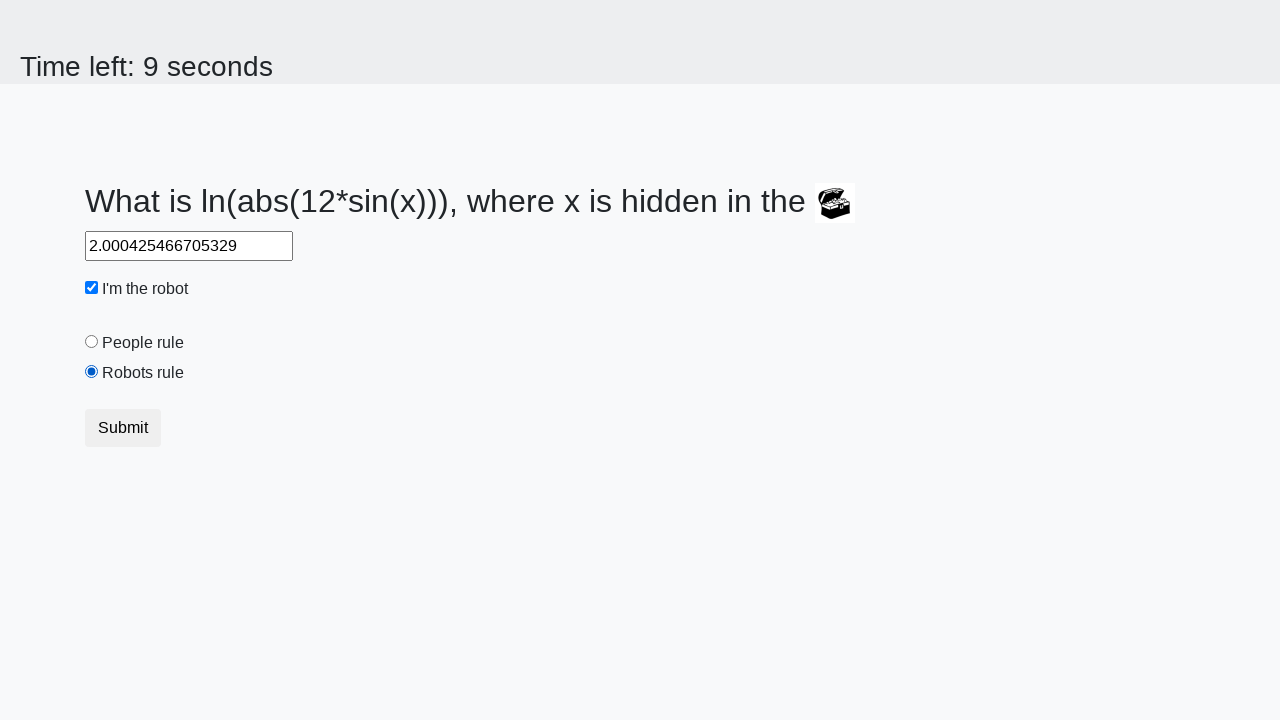

Clicked the submit button to complete form submission at (123, 428) on .btn.btn-default
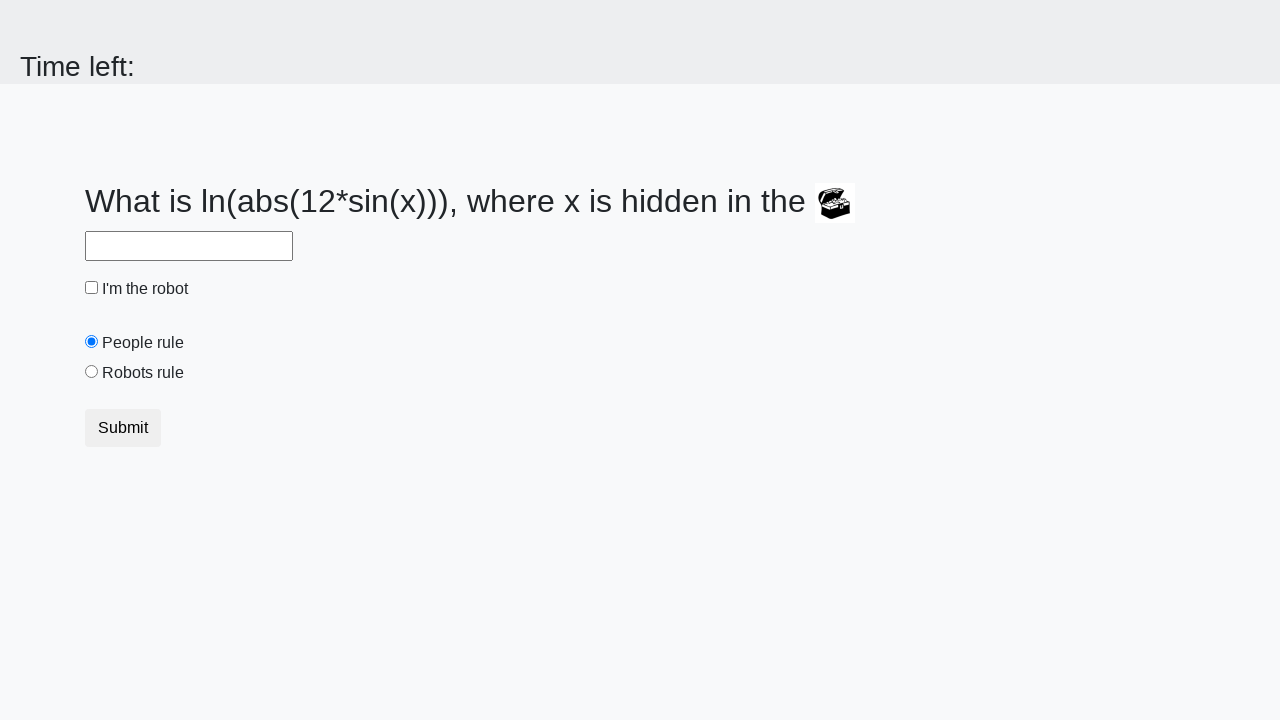

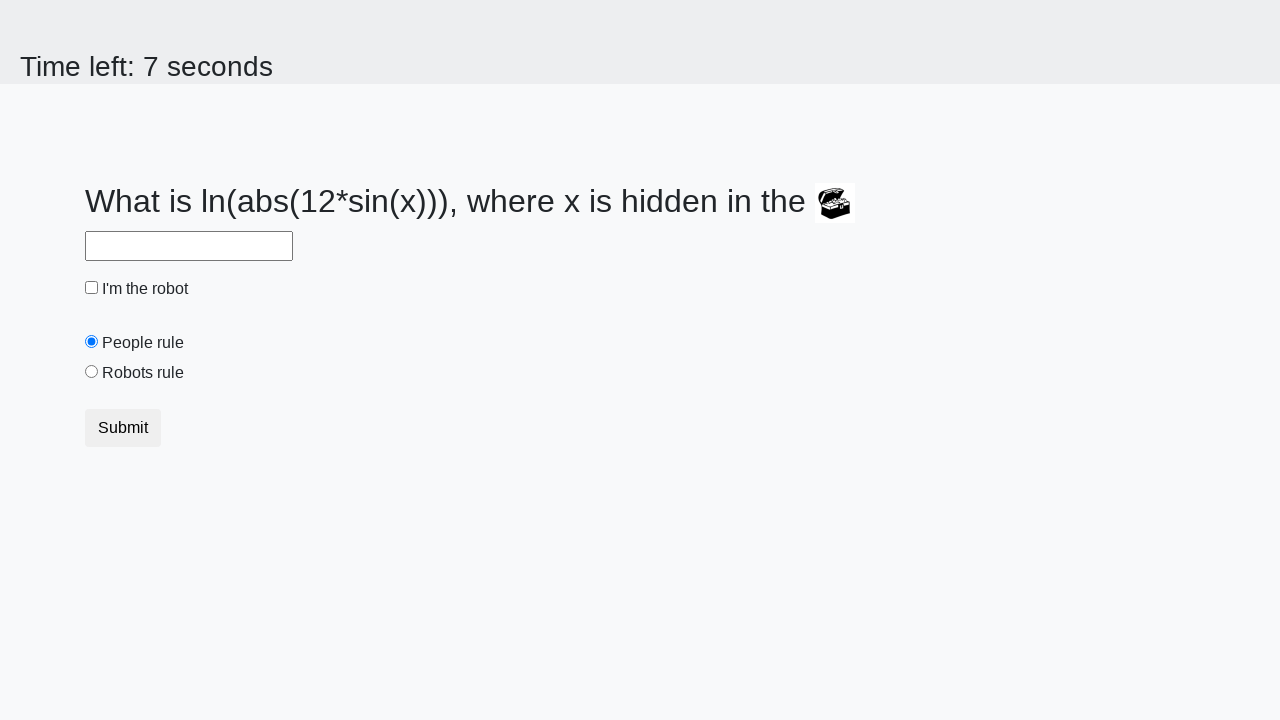